Tests dynamic controls by clicking a button and waiting for an input field to become enabled, then filling it with text

Starting URL: https://the-internet.herokuapp.com/dynamic_controls

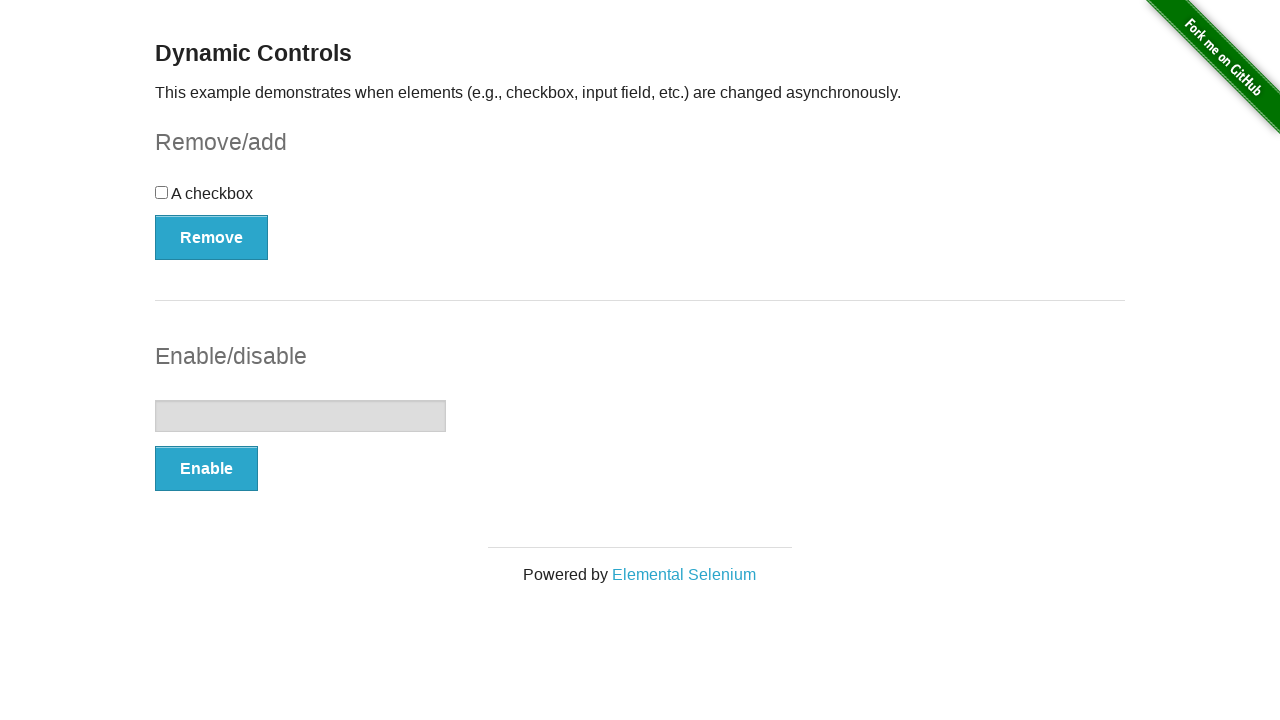

Clicked the enable button to enable the input field at (206, 469) on #input-example button
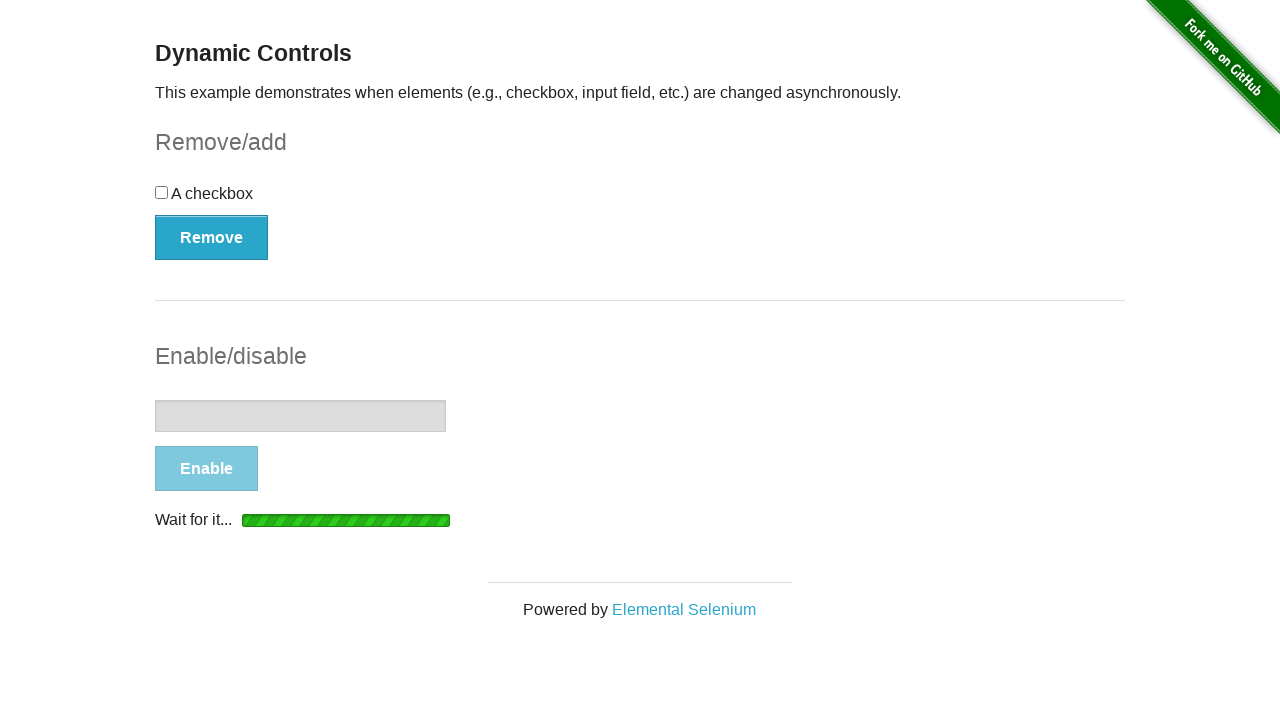

Input field became enabled and is now ready for interaction
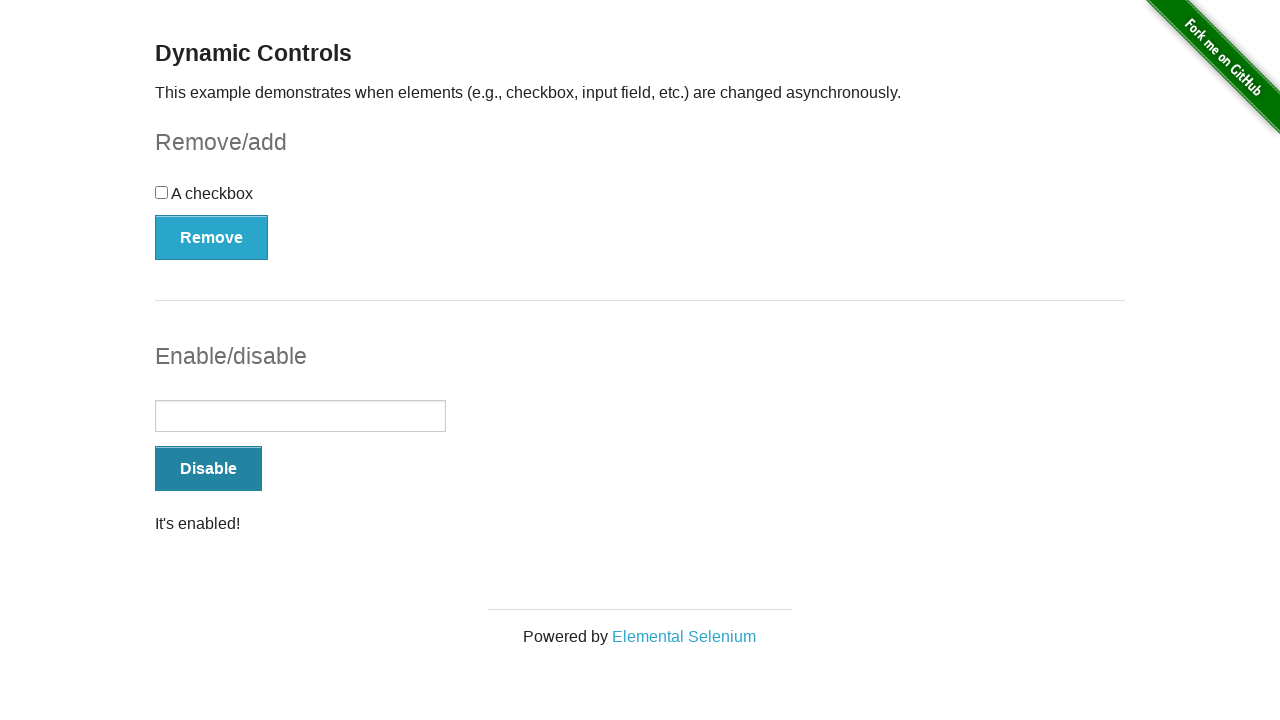

Filled the enabled input field with 'test' on #input-example input
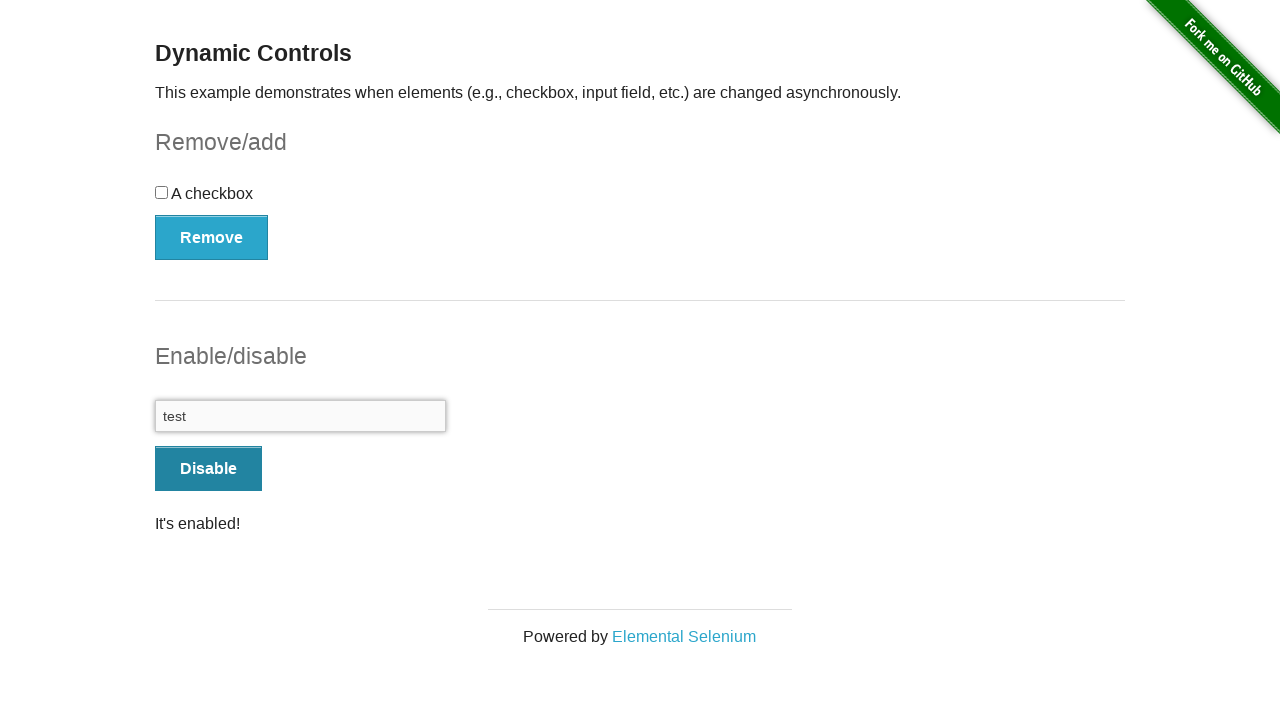

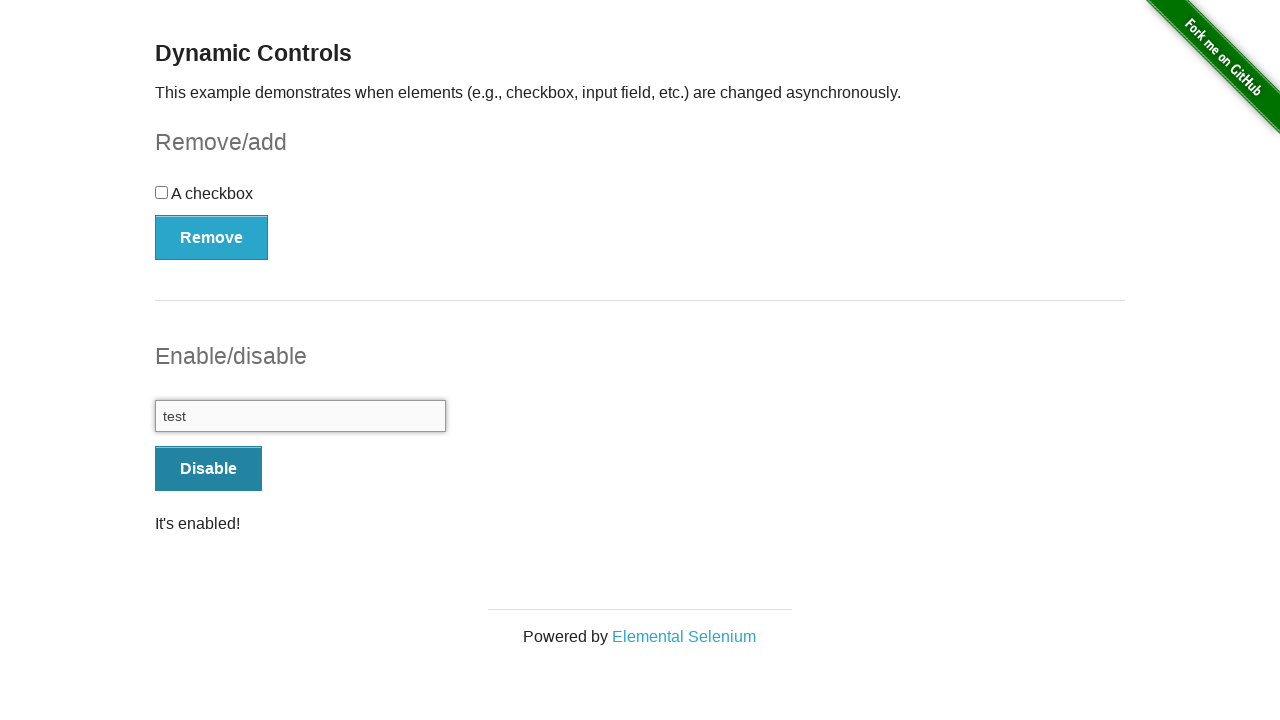